Navigates to the weatherstack.com website and monitors network traffic to capture API responses

Starting URL: https://weatherstack.com/

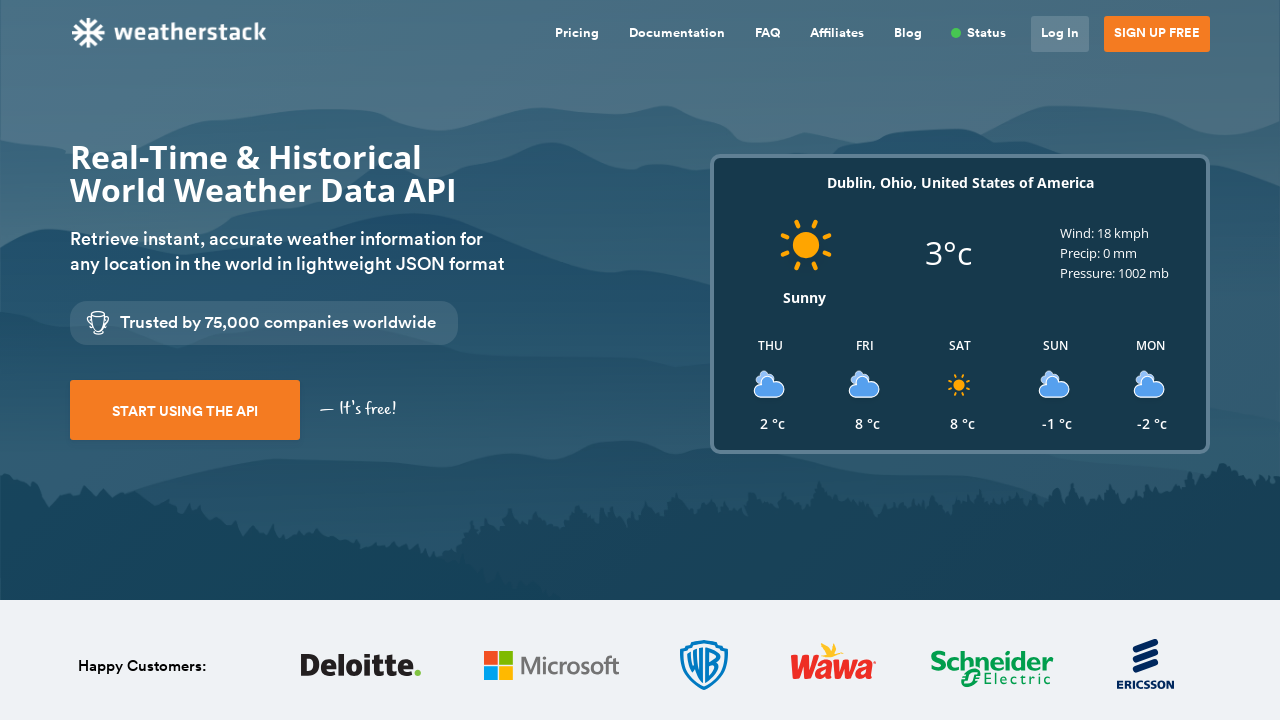

Waited for page to reach network idle state on weatherstack.com
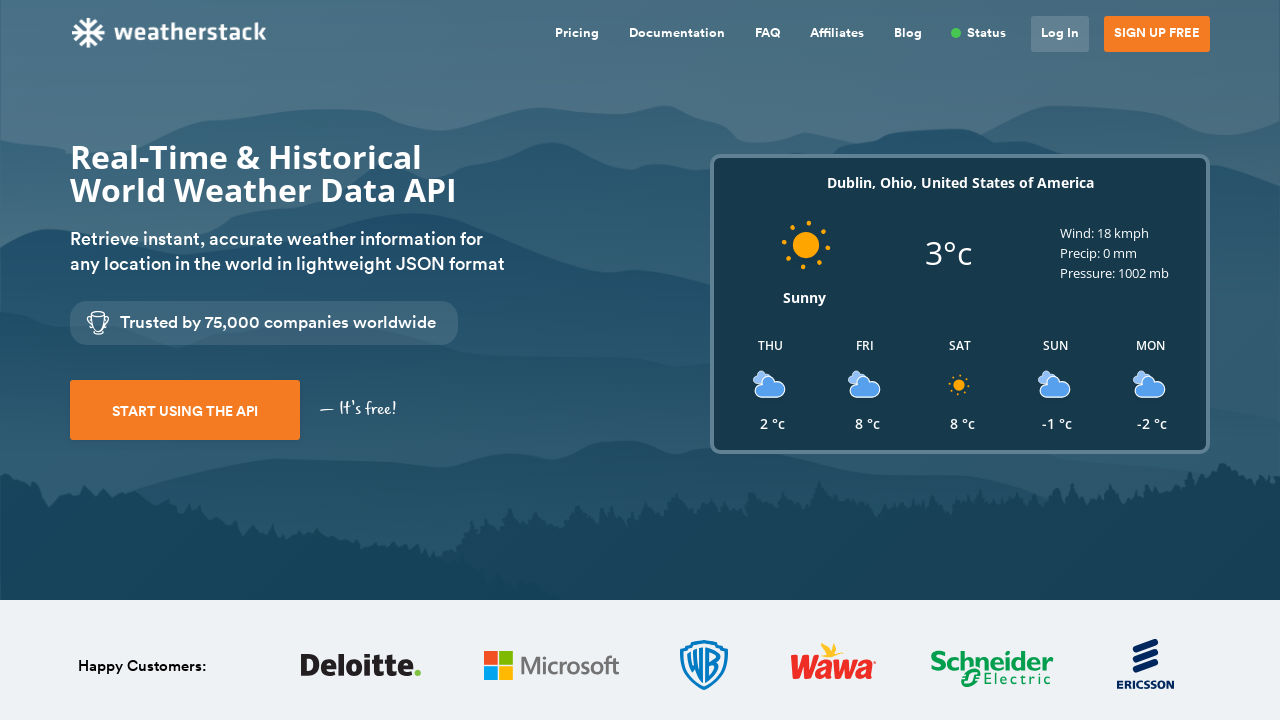

Waited 2 seconds to ensure all network requests are complete
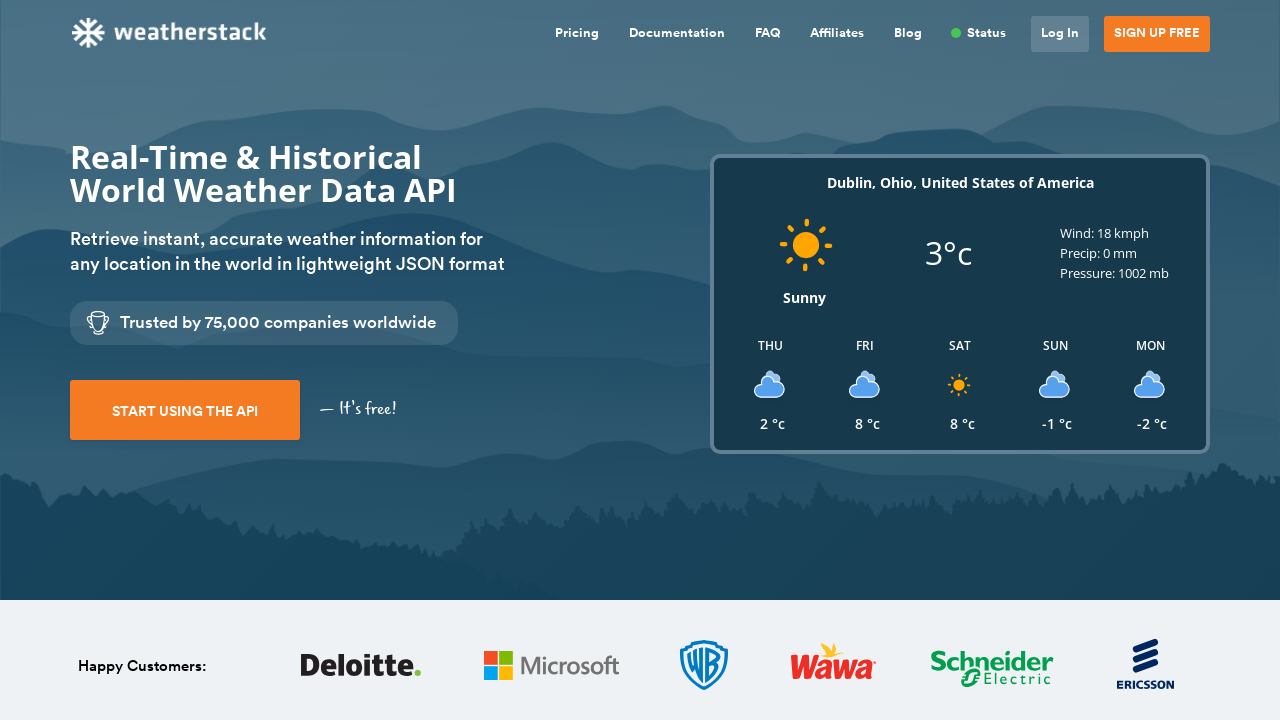

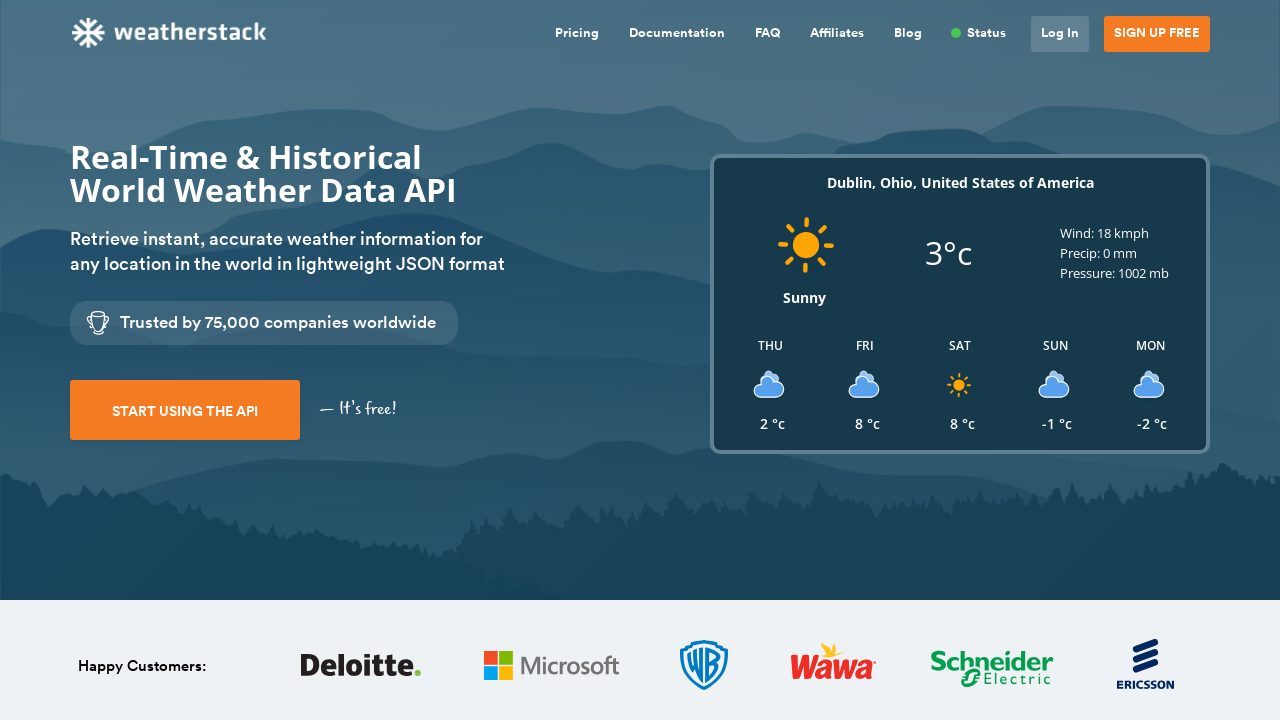